Opens the Tesla website and verifies that the page title matches the expected value for the Tesla homepage.

Starting URL: https://tesla.com/

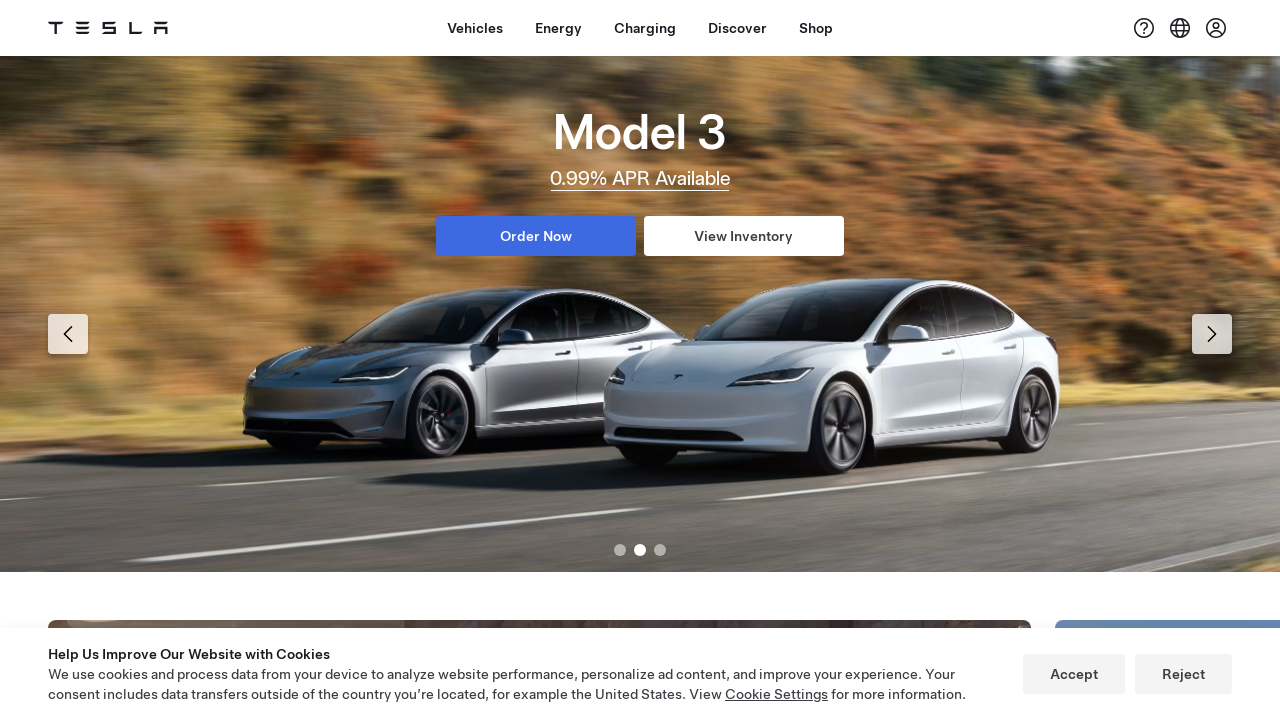

Waited for page to reach domcontentloaded state
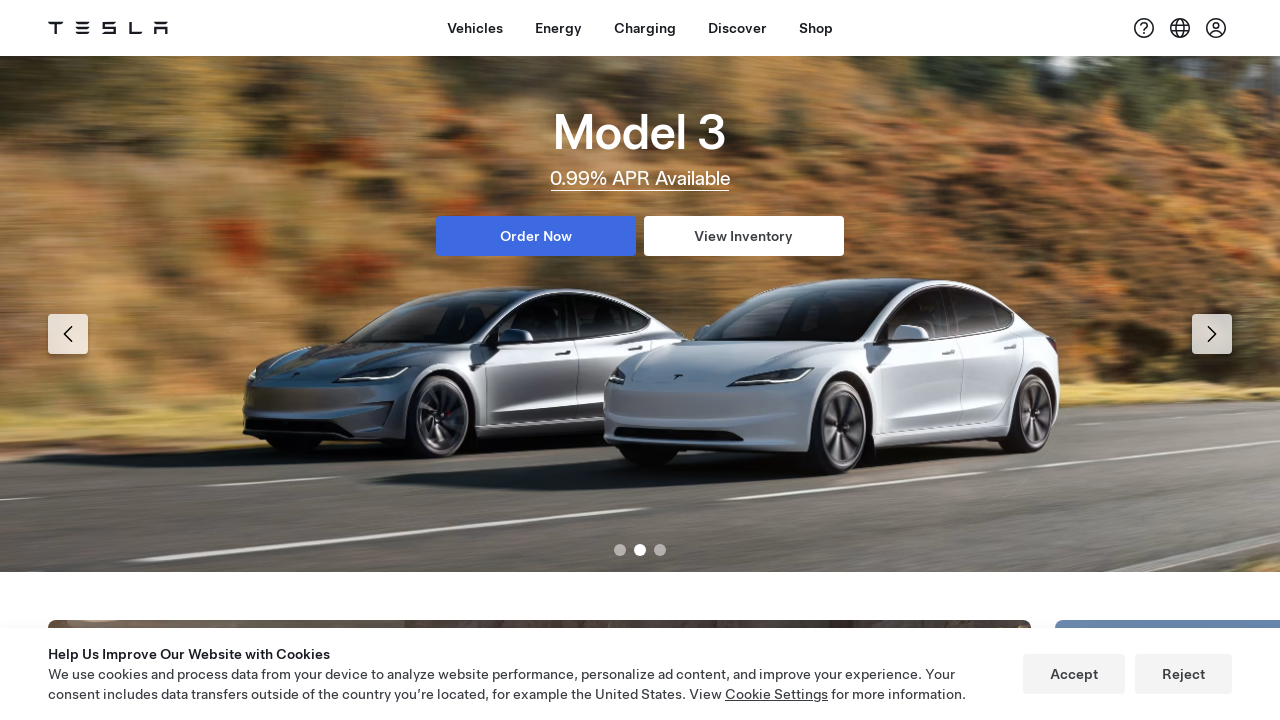

Verified page title contains 'Tesla'
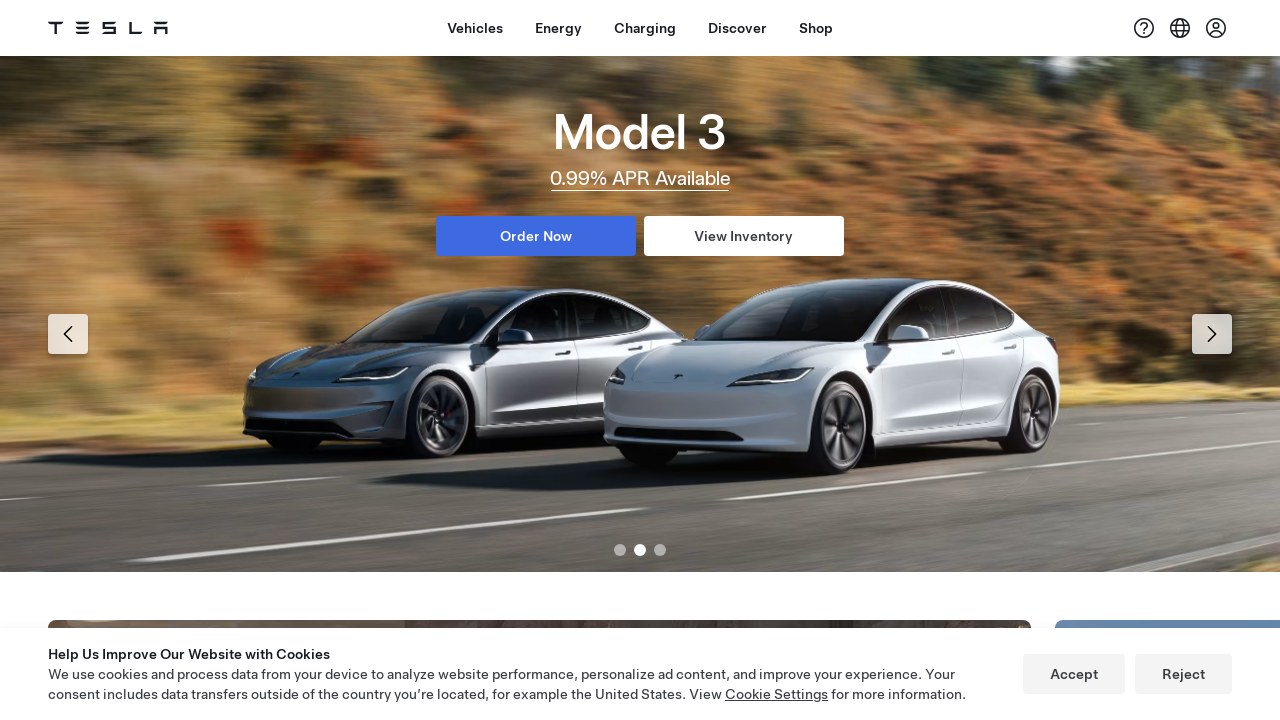

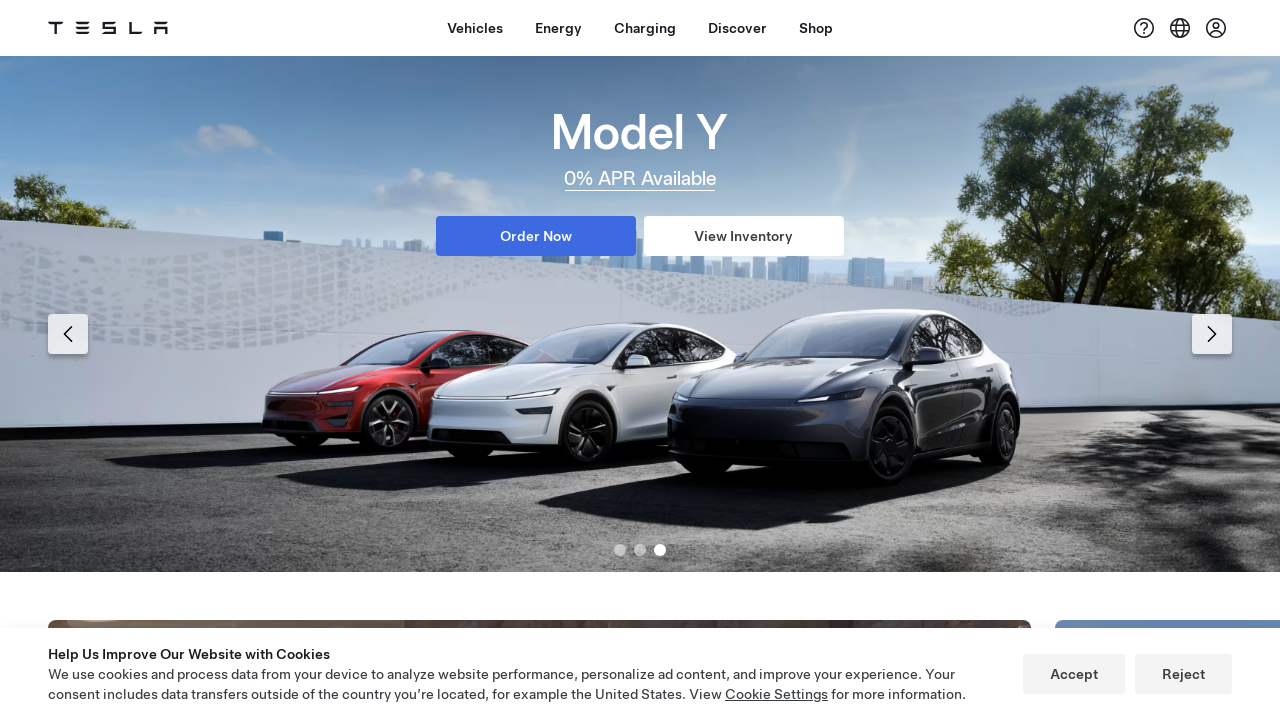